Tests that pressing Escape cancels edits to a todo item

Starting URL: https://demo.playwright.dev/todomvc

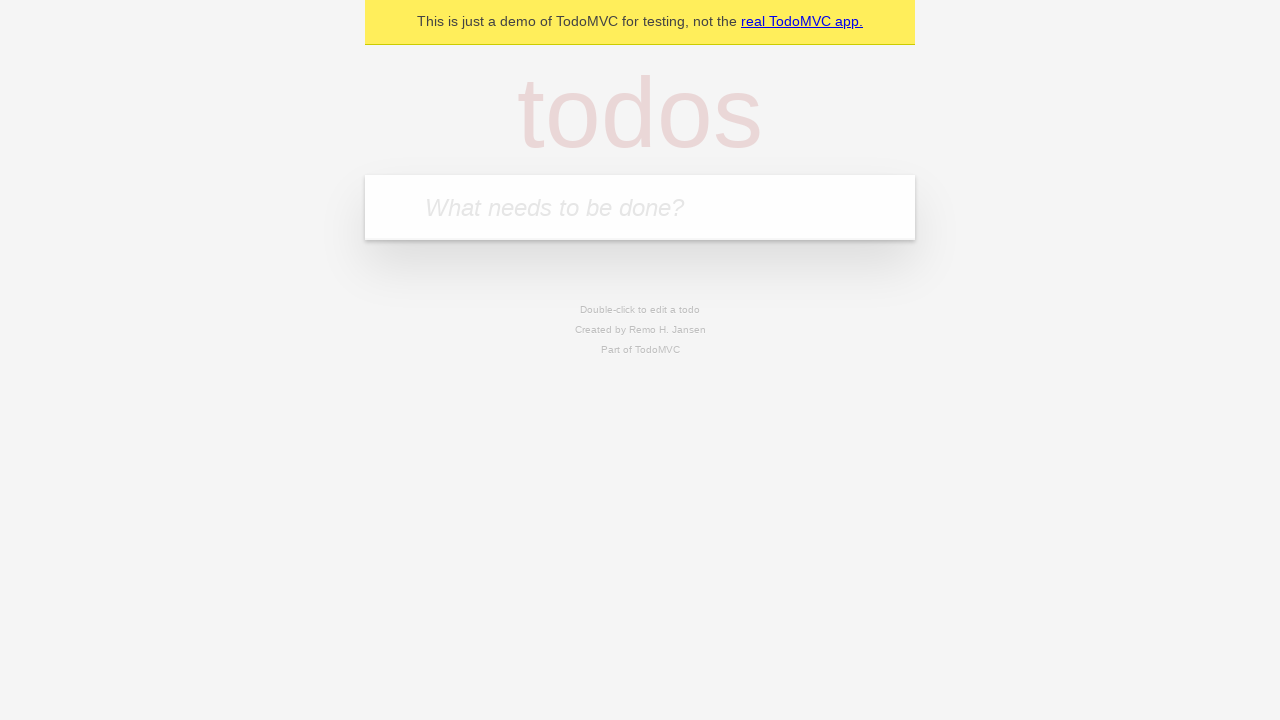

Filled todo input with 'buy some cheese' on internal:attr=[placeholder="What needs to be done?"i]
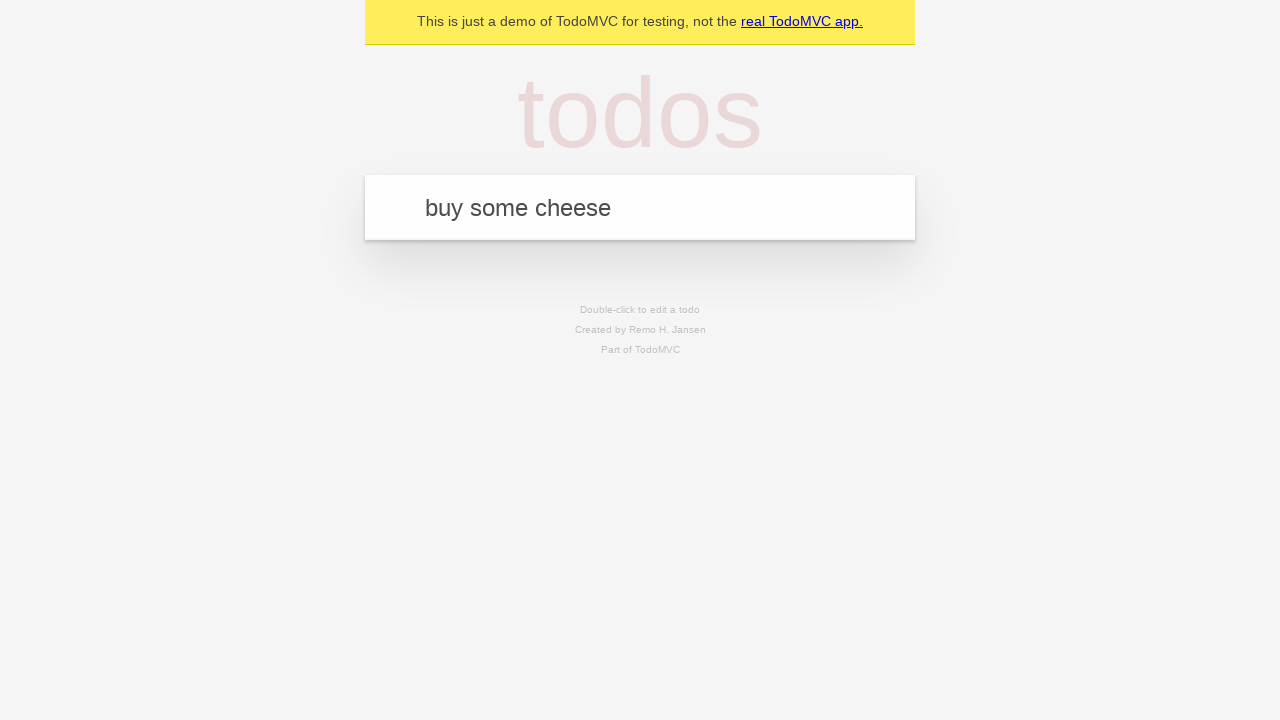

Pressed Enter to create first todo item on internal:attr=[placeholder="What needs to be done?"i]
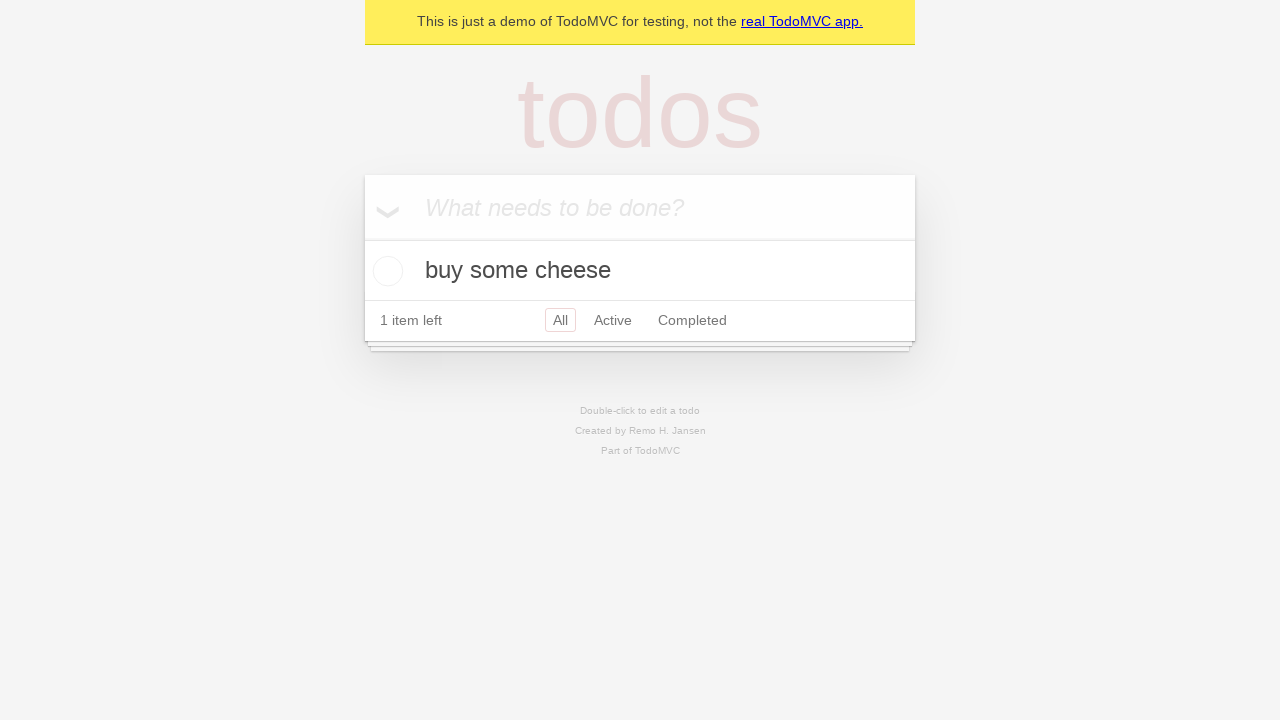

Filled todo input with 'feed the cat' on internal:attr=[placeholder="What needs to be done?"i]
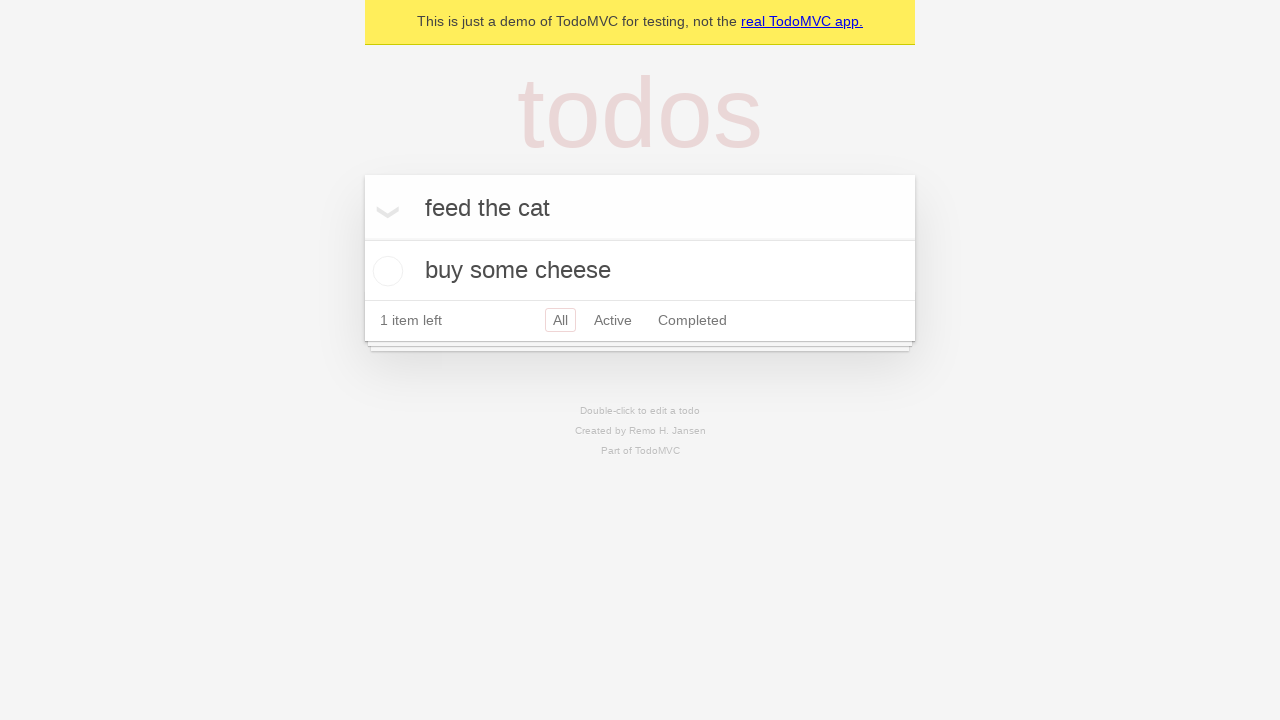

Pressed Enter to create second todo item on internal:attr=[placeholder="What needs to be done?"i]
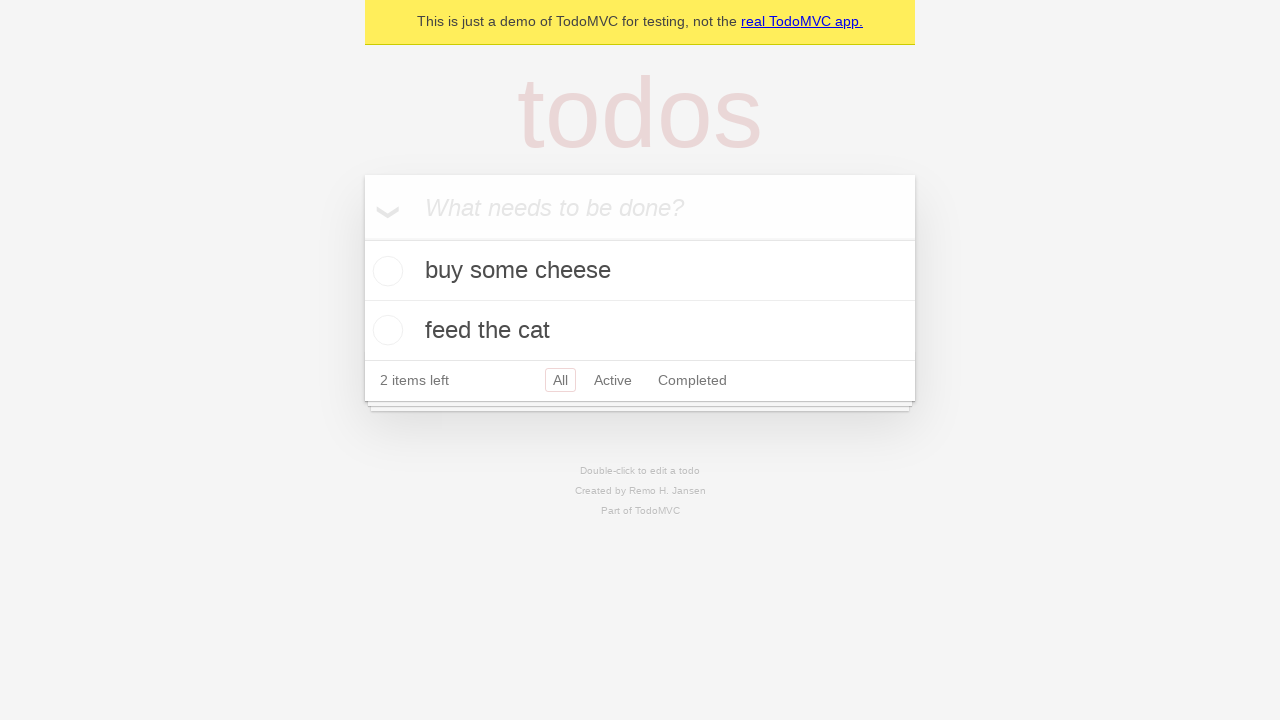

Filled todo input with 'book a doctors appointment' on internal:attr=[placeholder="What needs to be done?"i]
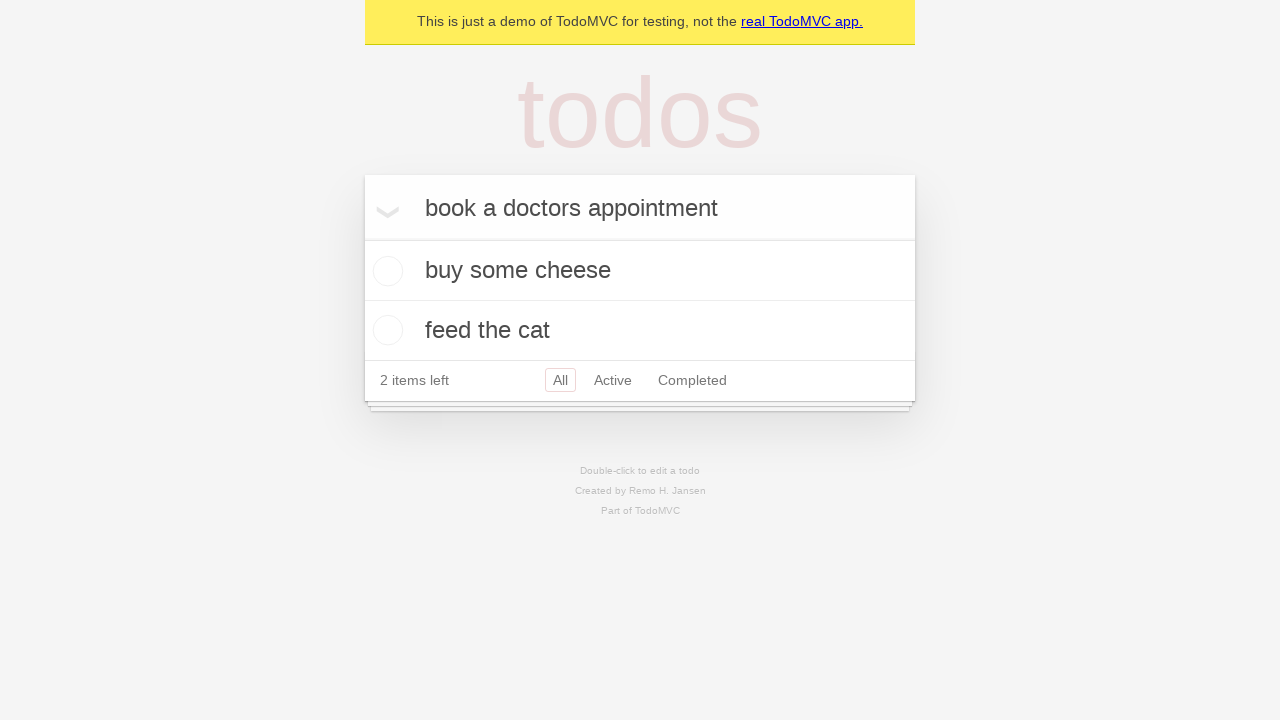

Pressed Enter to create third todo item on internal:attr=[placeholder="What needs to be done?"i]
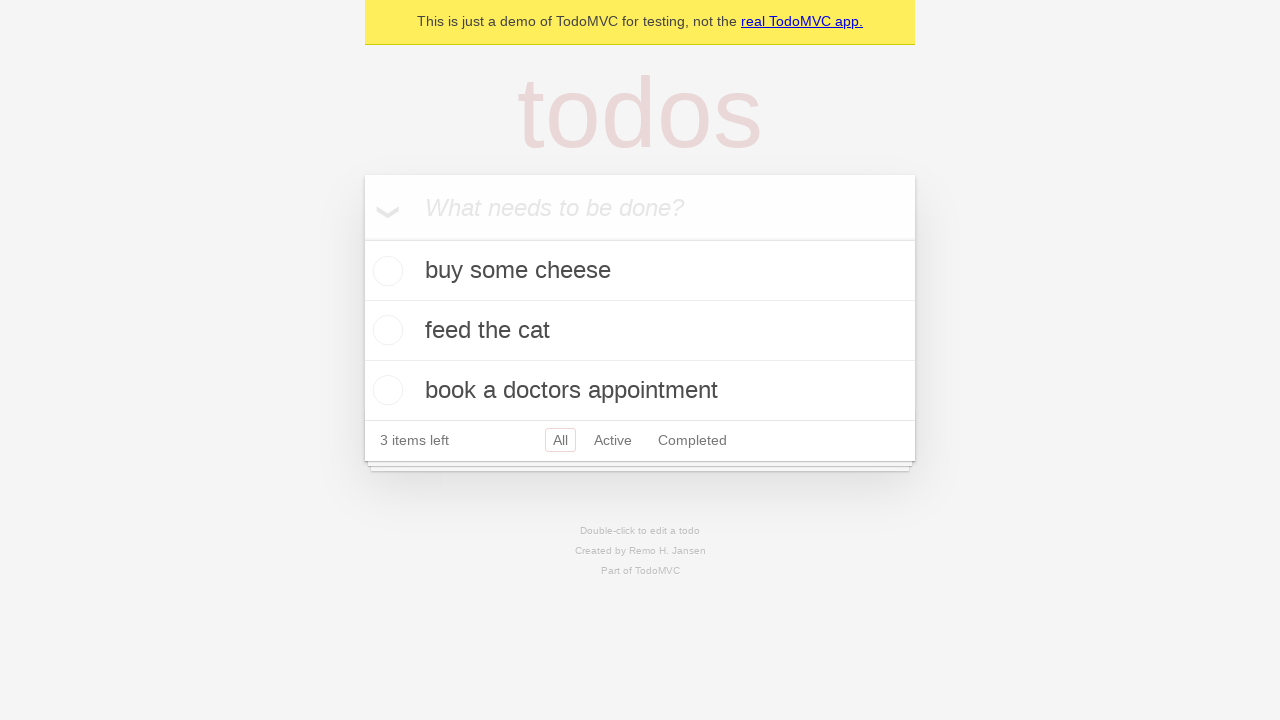

Double-clicked second todo item to enter edit mode at (640, 331) on internal:testid=[data-testid="todo-item"s] >> nth=1
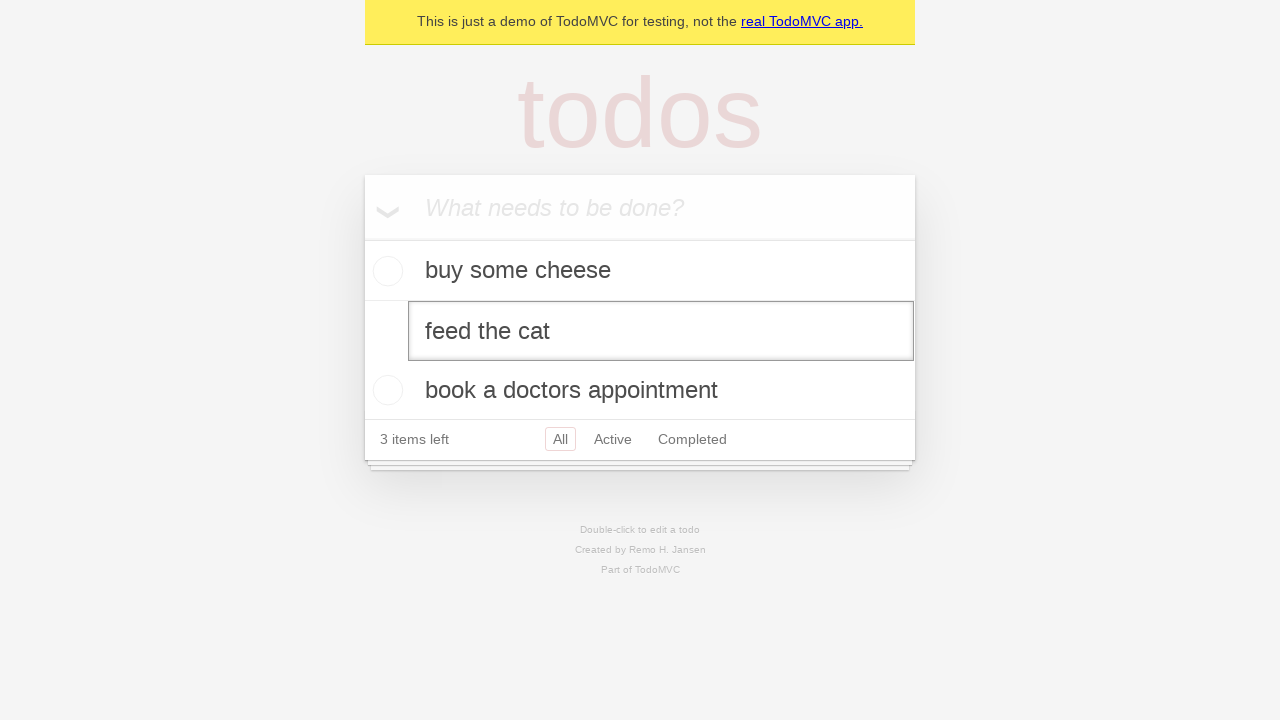

Filled edit textbox with 'buy some sausages' on internal:testid=[data-testid="todo-item"s] >> nth=1 >> internal:role=textbox[nam
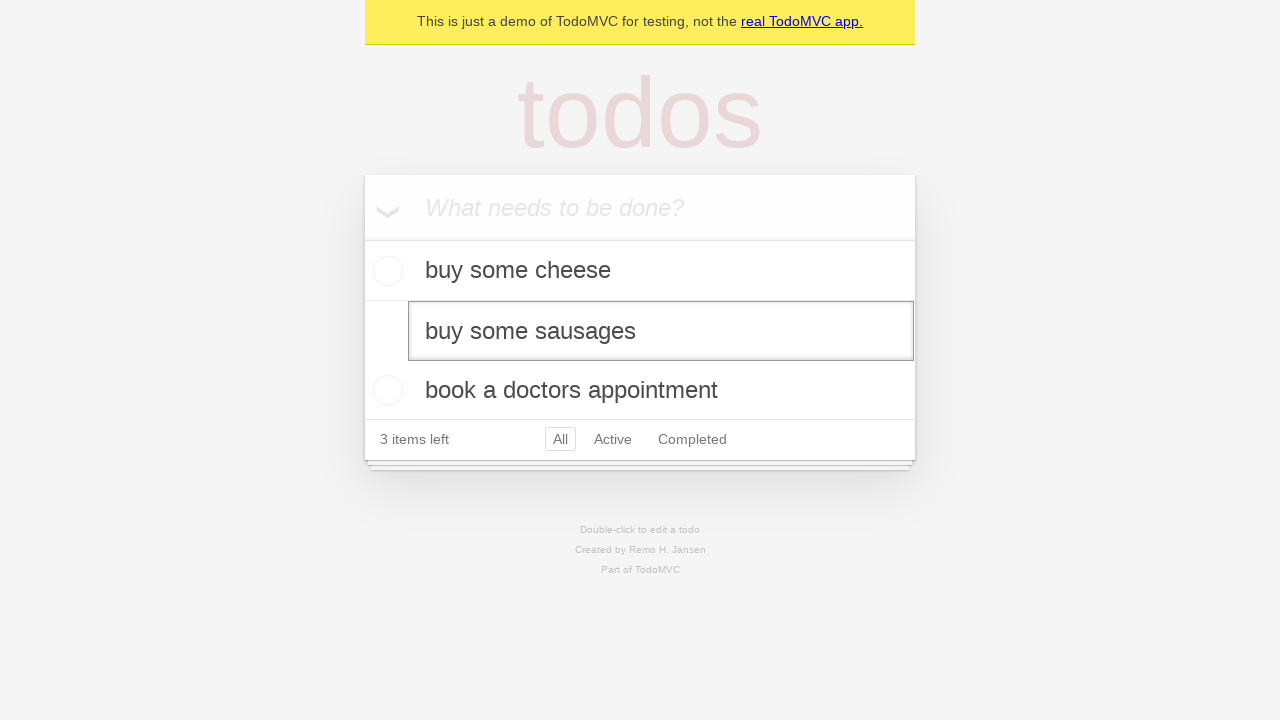

Pressed Escape to cancel edit and verify todo text reverted to 'feed the cat' on internal:testid=[data-testid="todo-item"s] >> nth=1 >> internal:role=textbox[nam
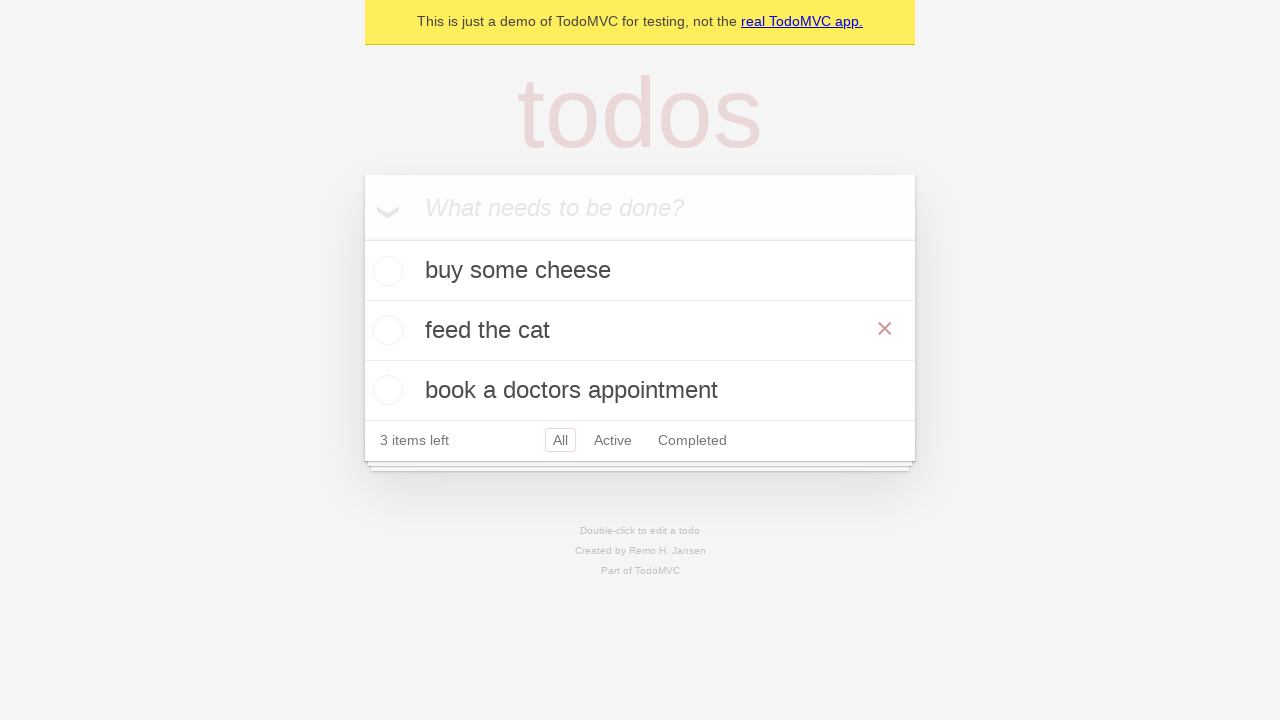

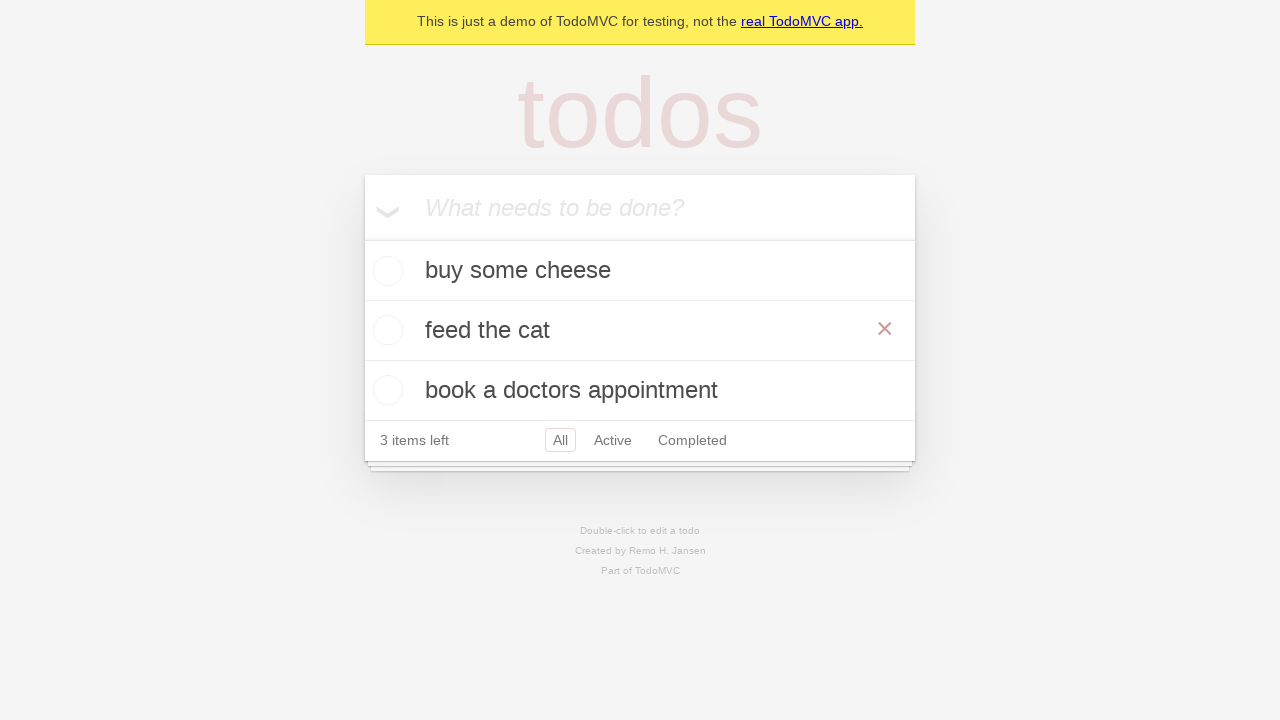